Navigates to JPL Space image gallery and clicks the full image button to view the featured Mars image

Starting URL: https://data-class-jpl-space.s3.amazonaws.com/JPL_Space/index.html

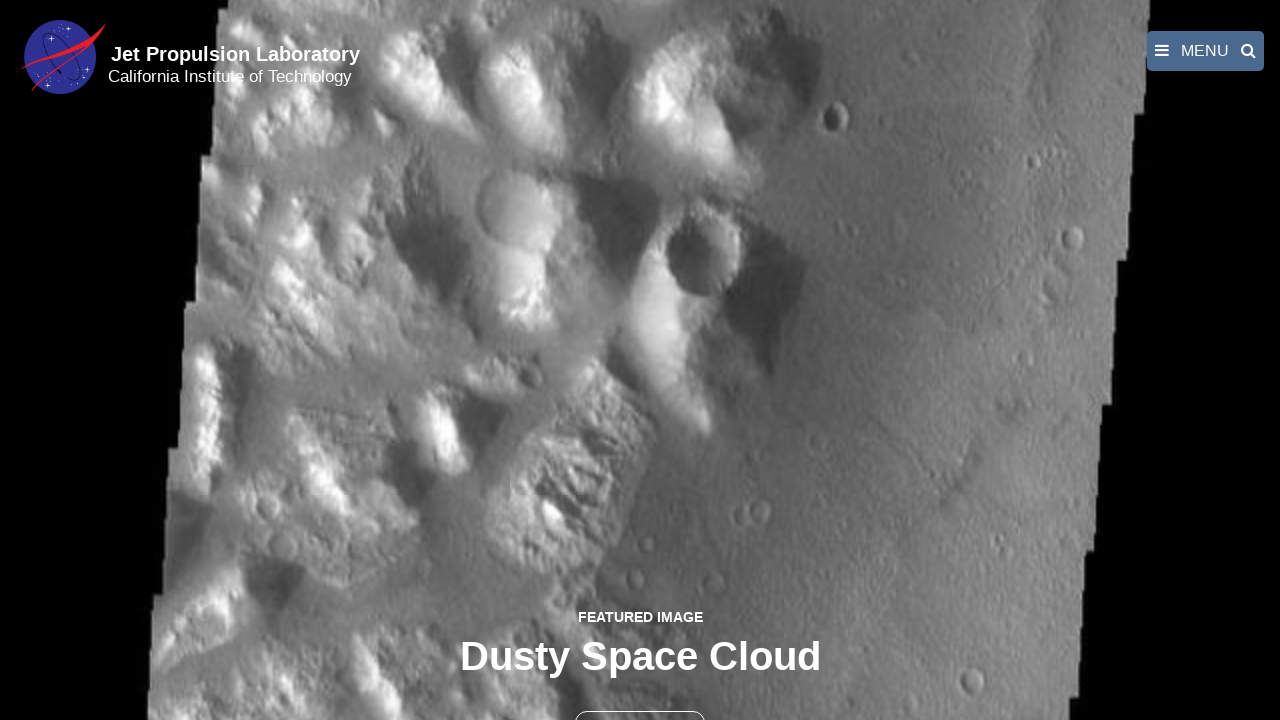

Navigated to JPL Space image gallery
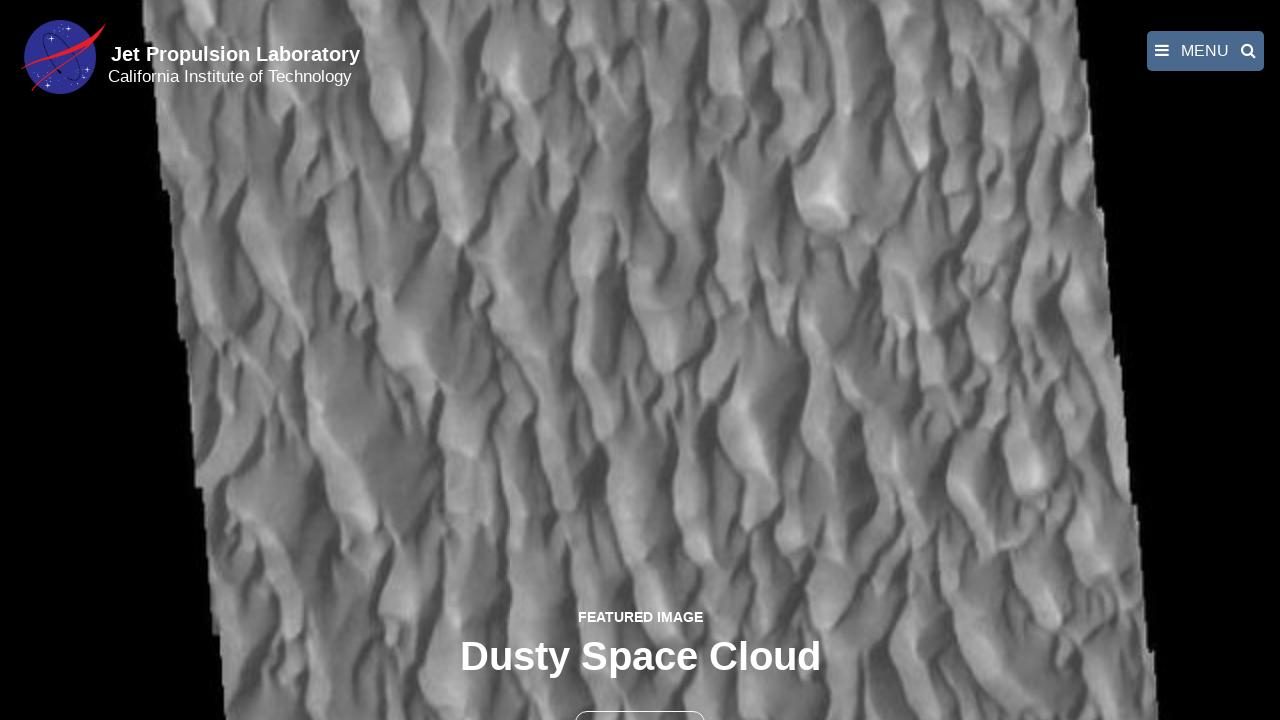

Clicked the full image button to view featured Mars image at (640, 699) on button >> nth=1
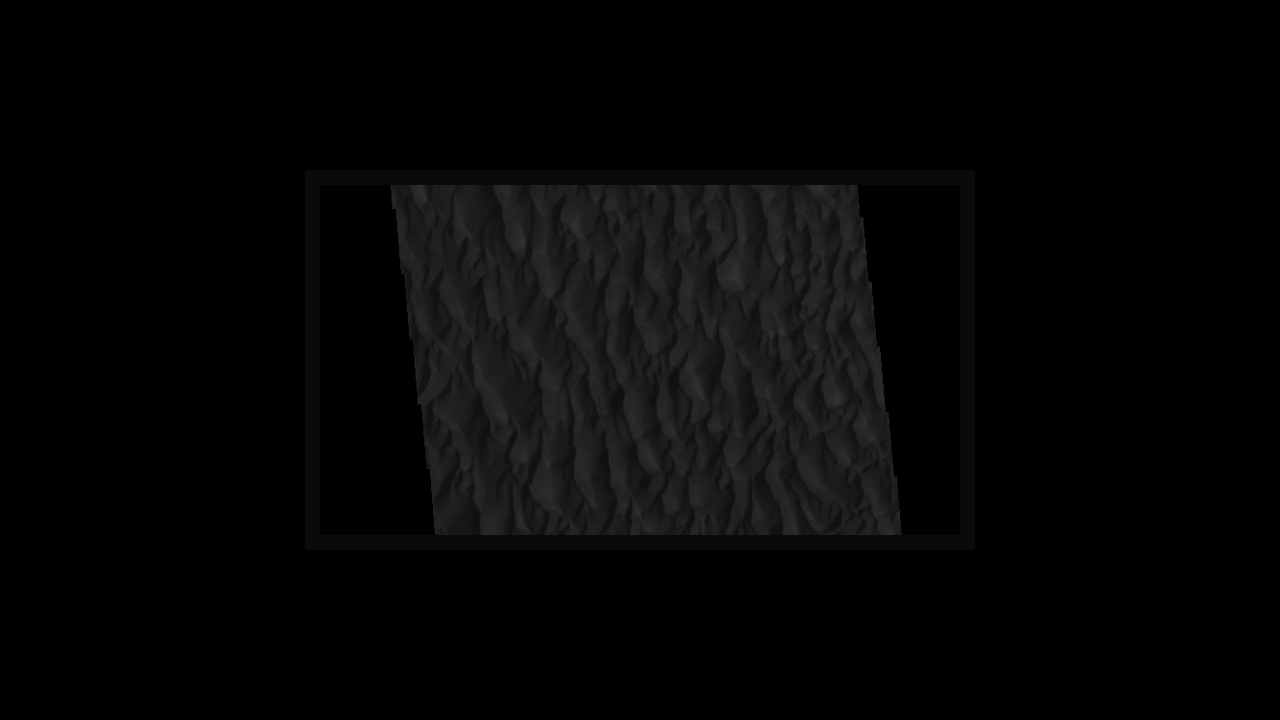

Full-size featured image loaded
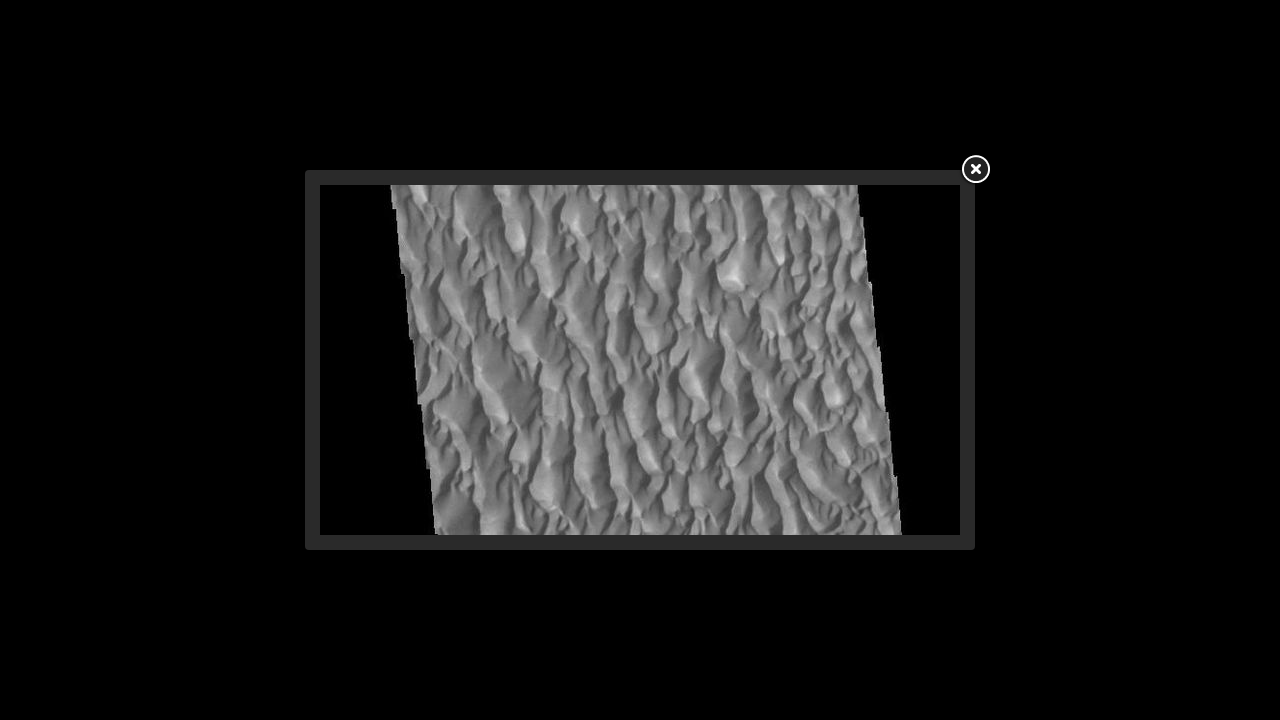

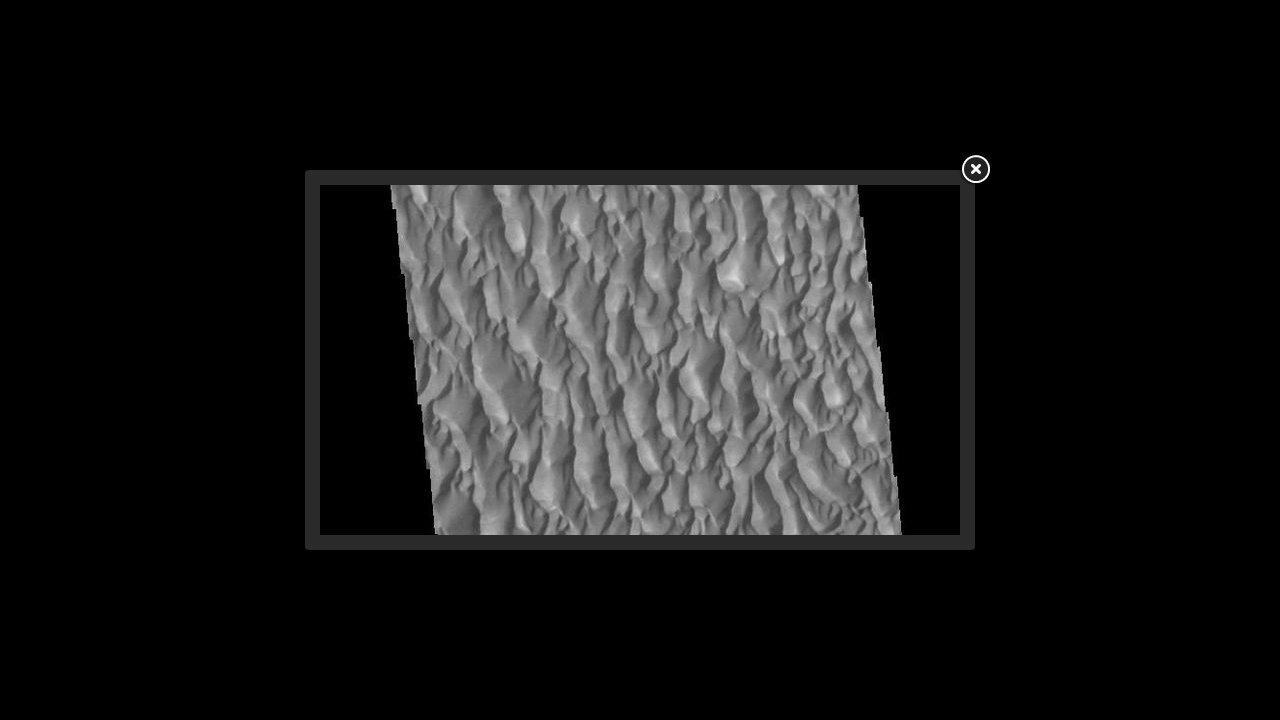